Tests dragging an element by offset coordinates

Starting URL: https://demoqa.com/dragabble

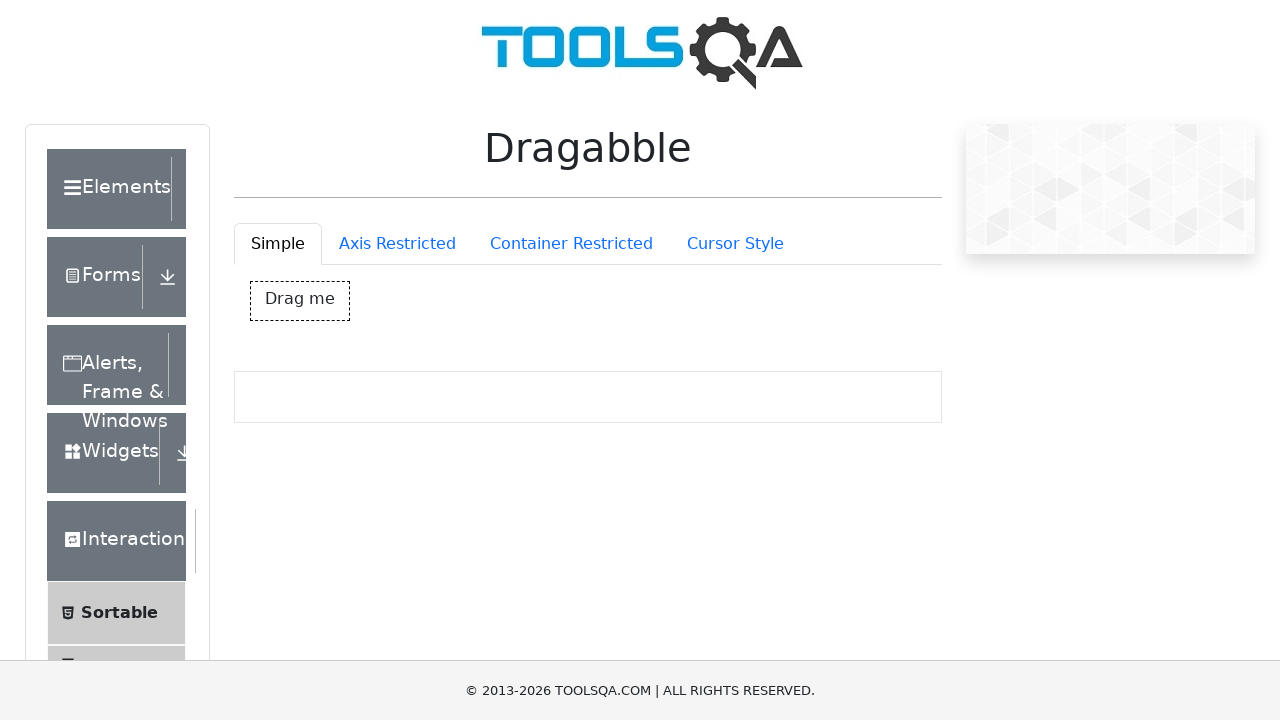

Located drag box element
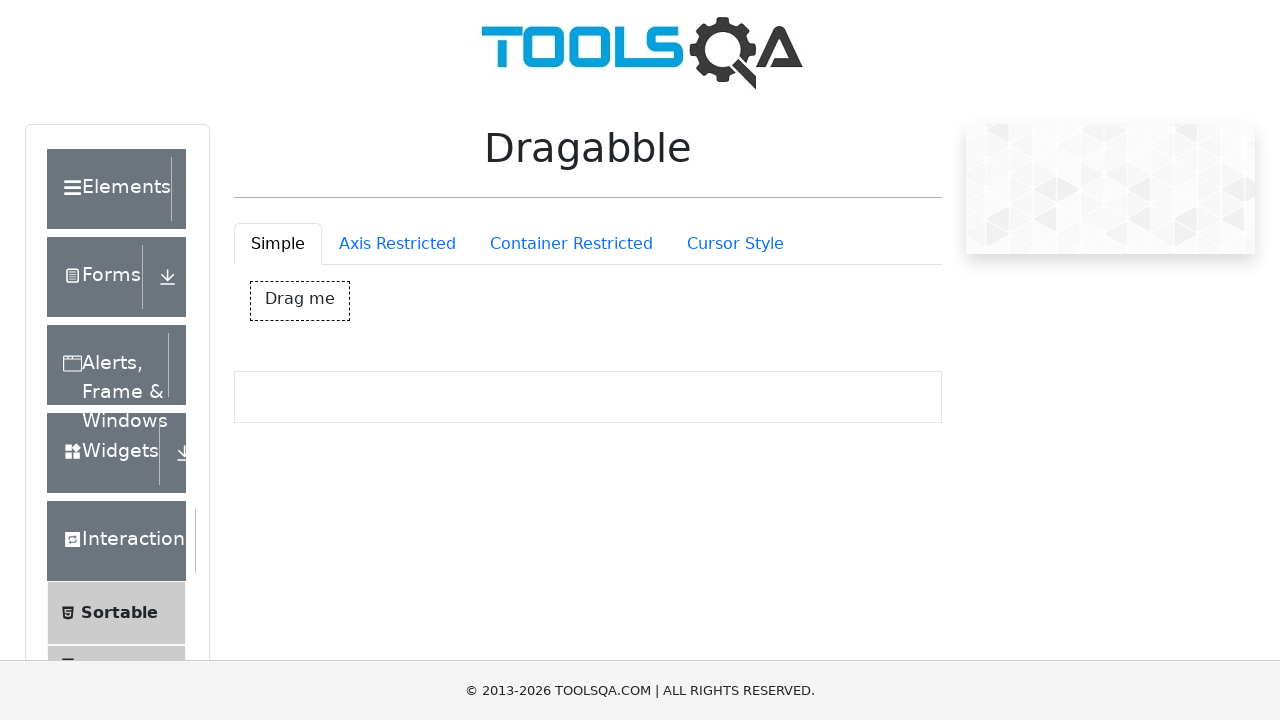

Retrieved bounding box coordinates of drag box
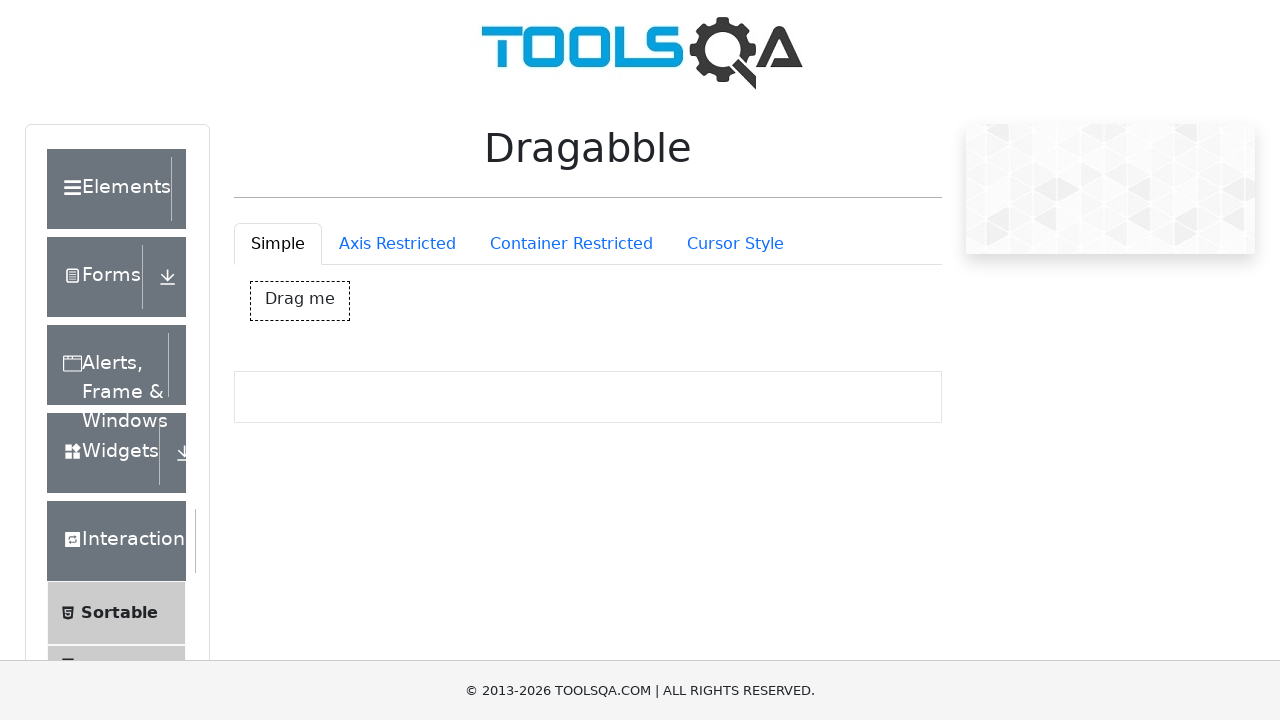

Moved mouse to center of drag box at (300, 301)
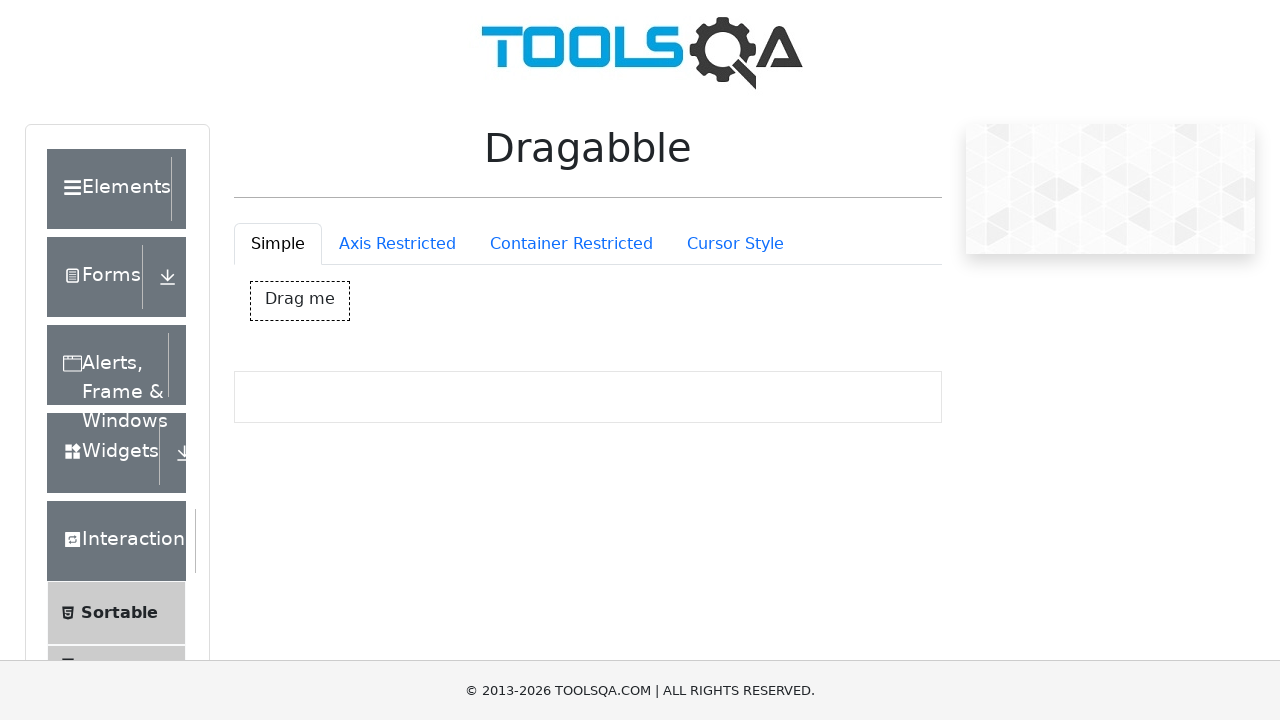

Pressed mouse button down to start drag at (300, 301)
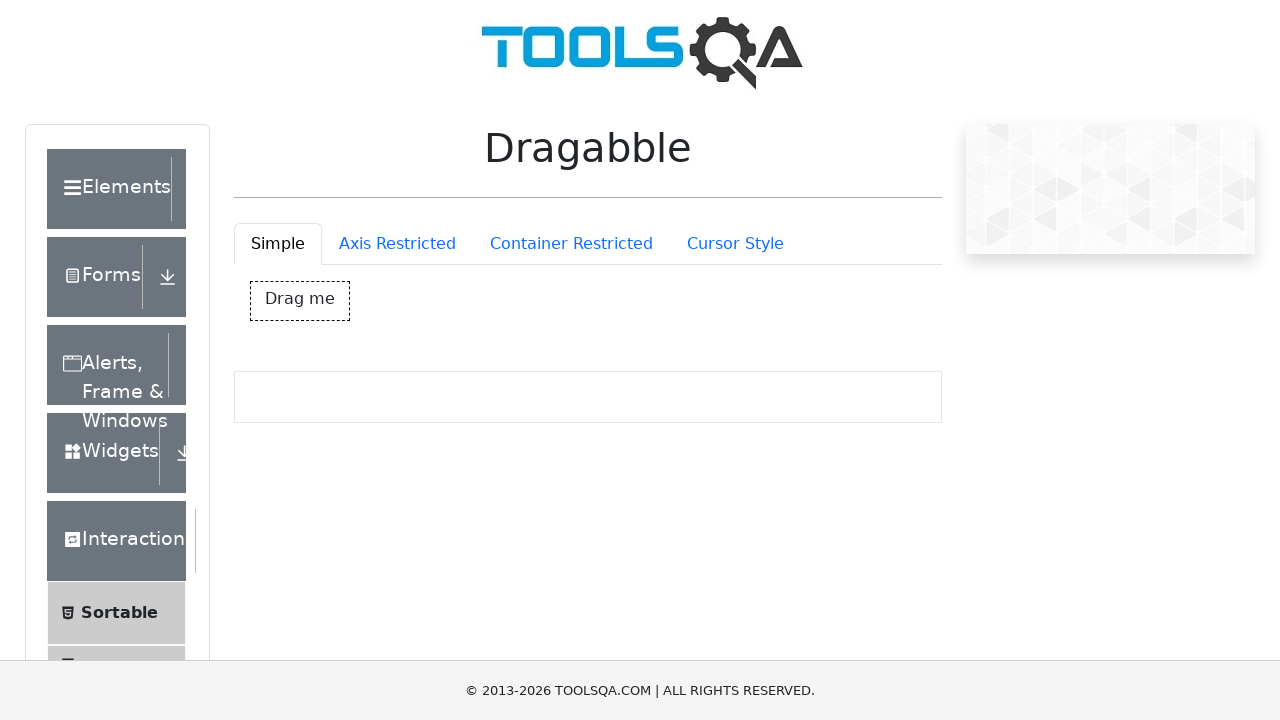

Dragged box by offset of 100 pixels right and 100 pixels down at (400, 401)
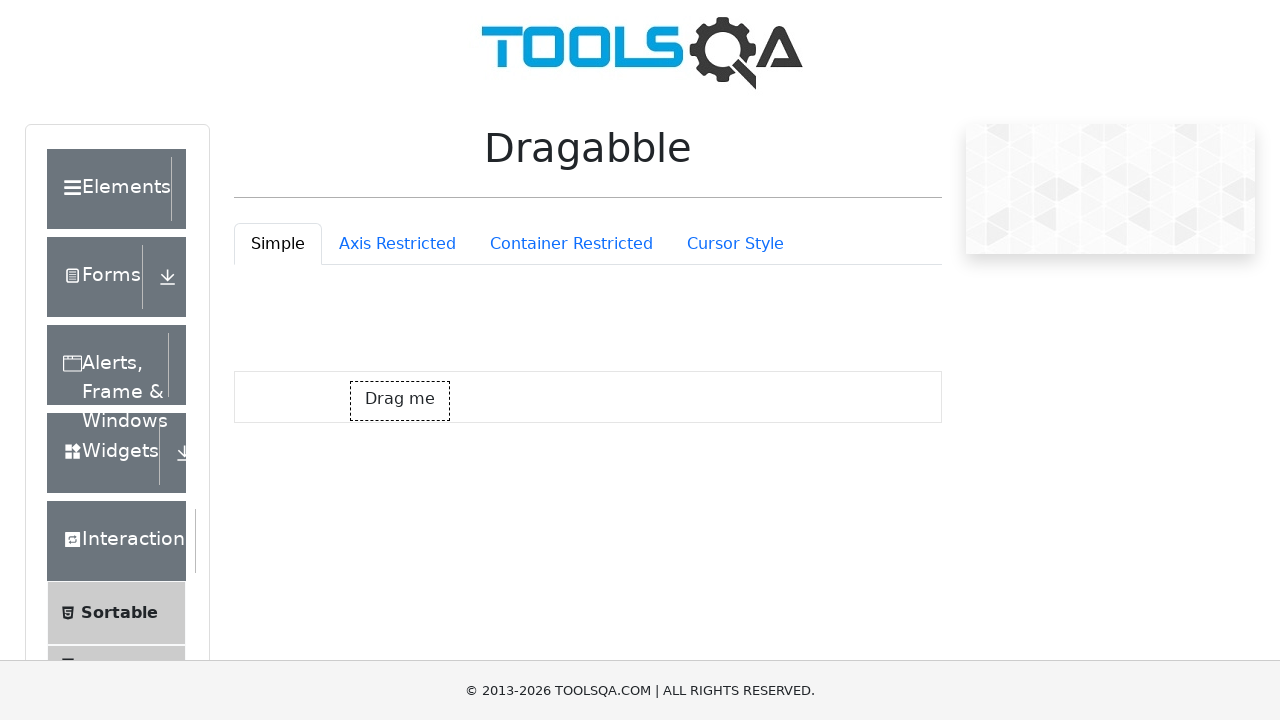

Released mouse button to complete drag operation at (400, 401)
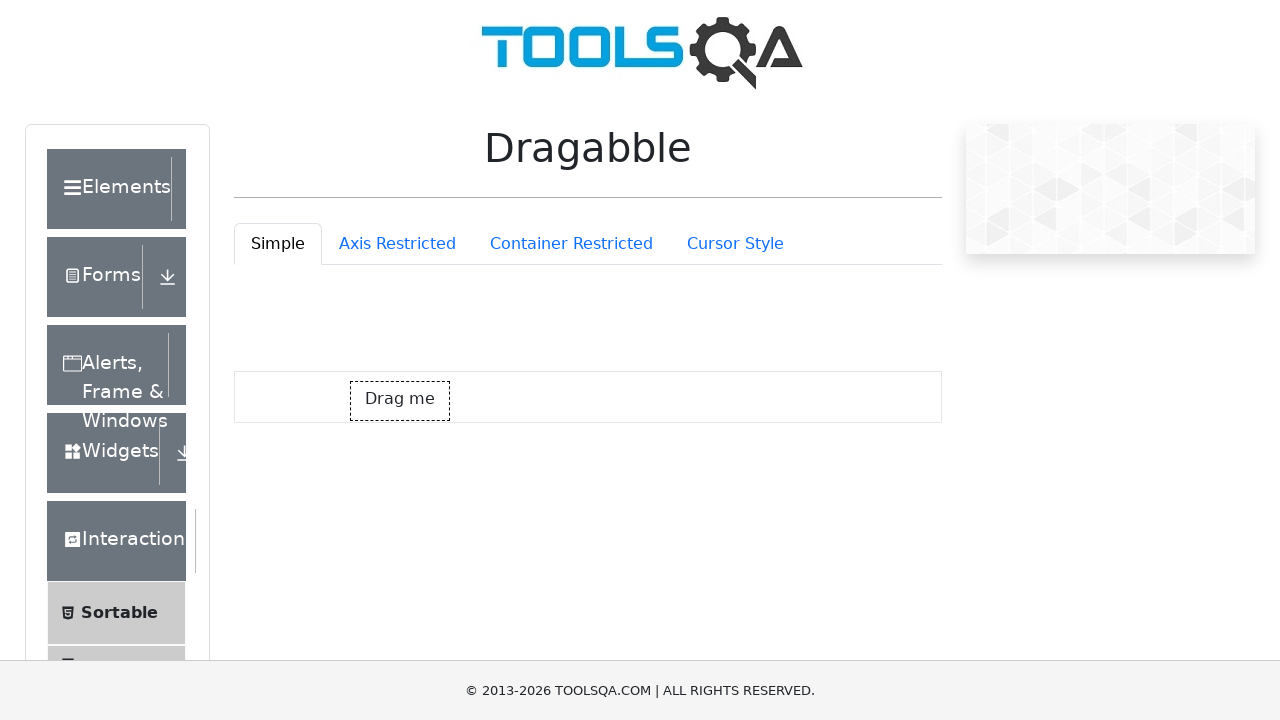

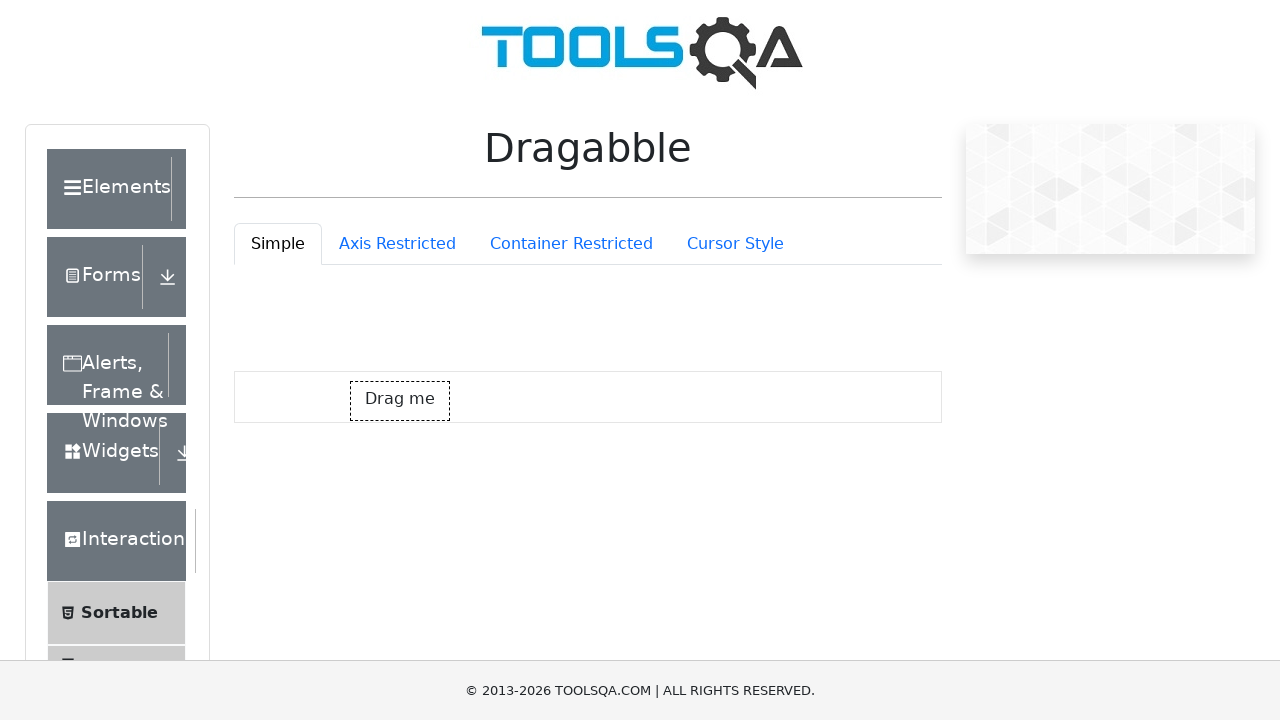